Tests dynamic properties page by waiting for buttons to become enabled and visible, demonstrating dynamic element state changes.

Starting URL: https://demoqa.com/dynamic-properties

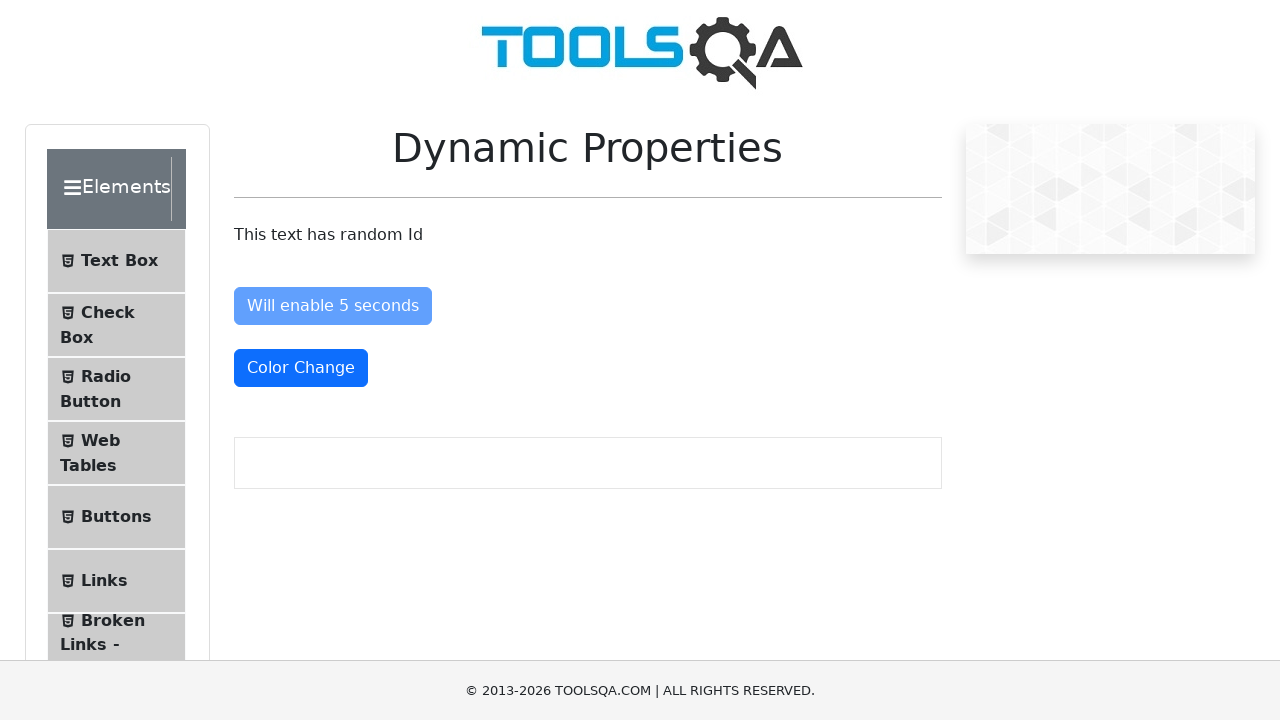

Enable After button became visible
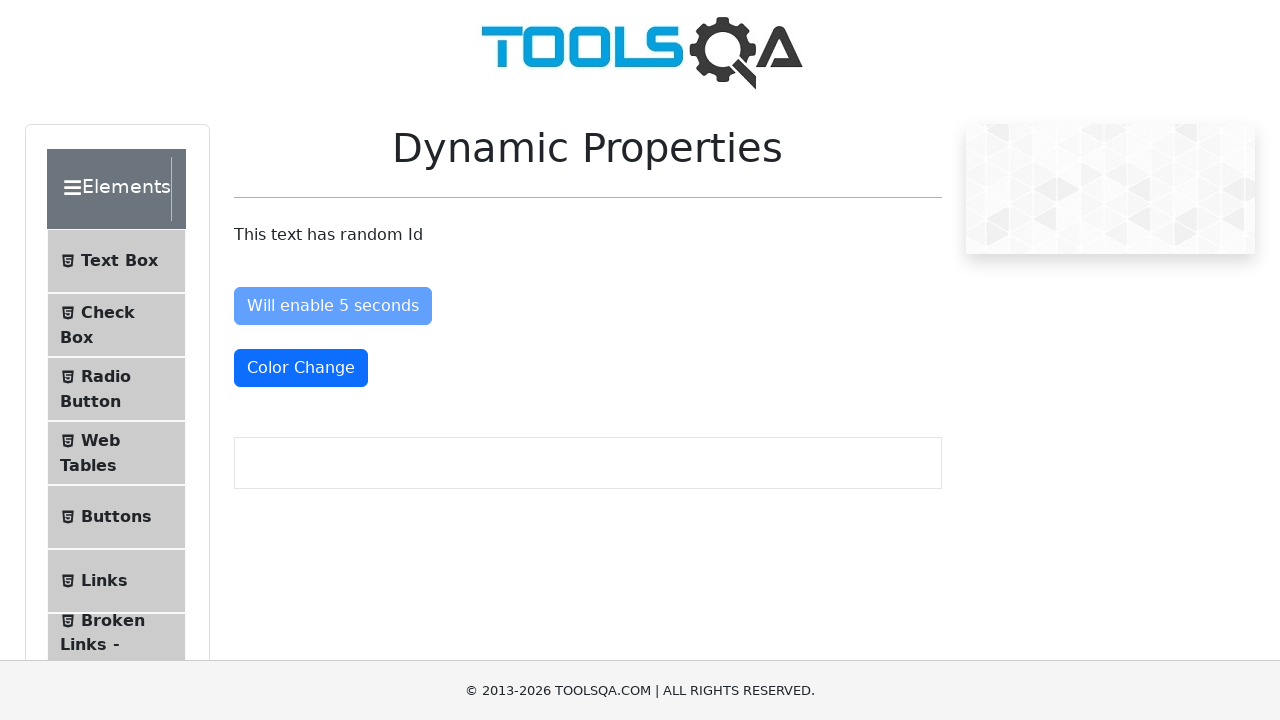

Enable After button became enabled after 5 seconds
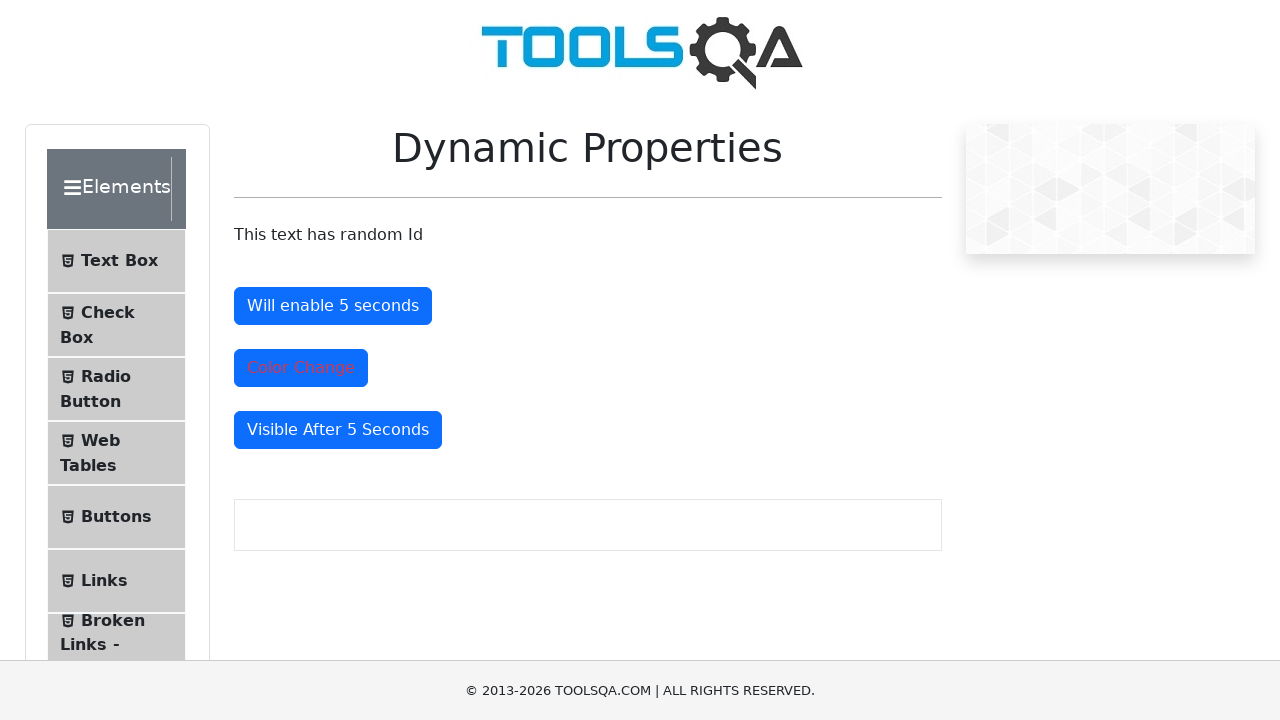

Clicked Enable After button at (333, 306) on #enableAfter
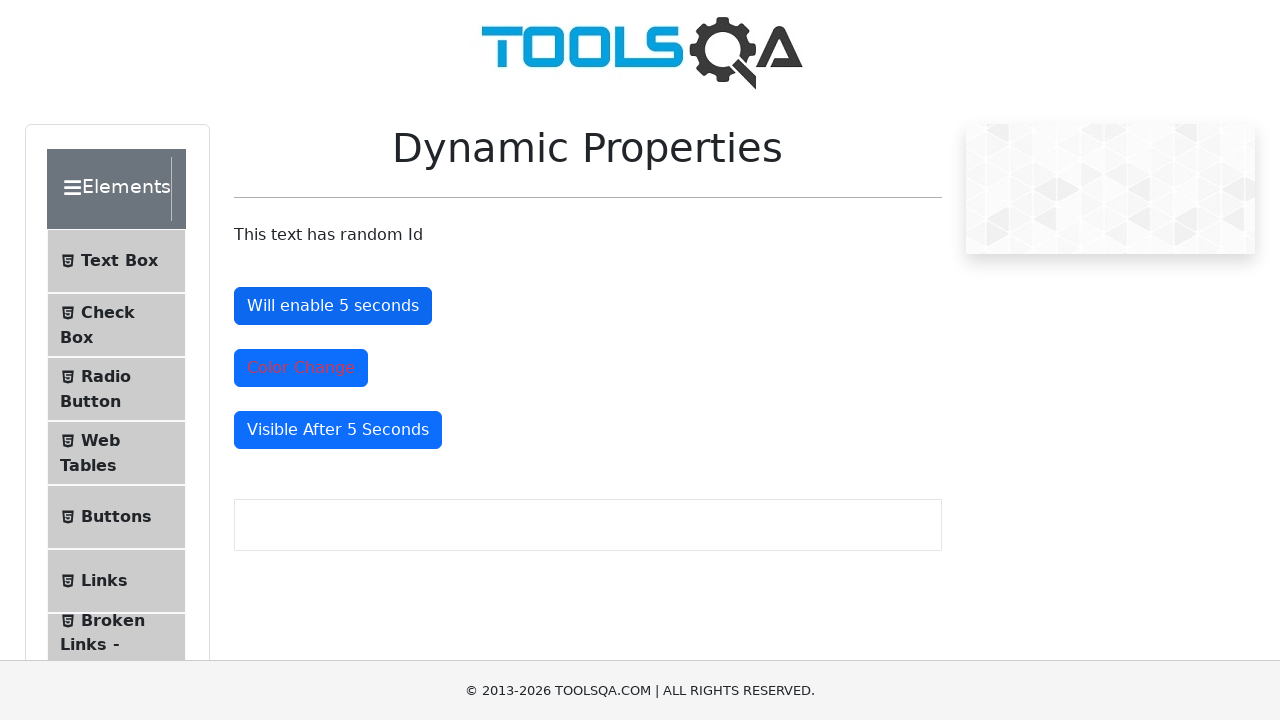

Color Change button became visible
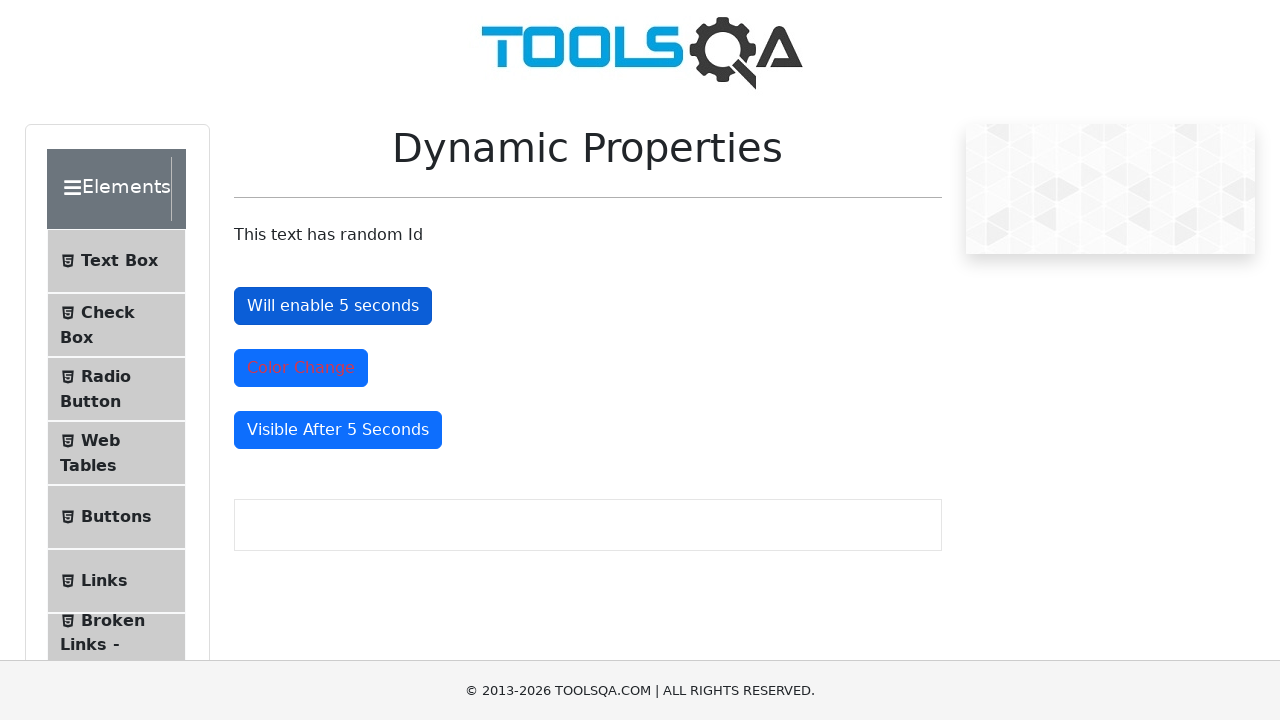

Visible After button became visible after 5 seconds
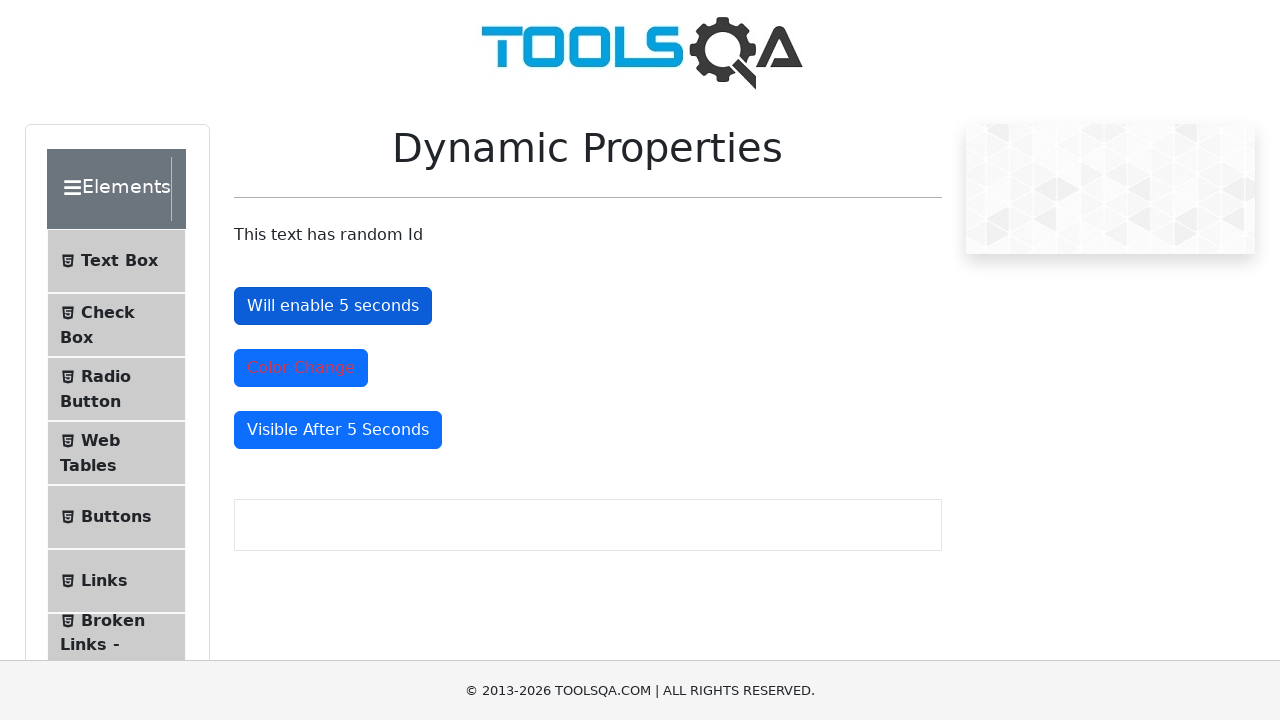

Clicked Visible After button at (338, 430) on #visibleAfter
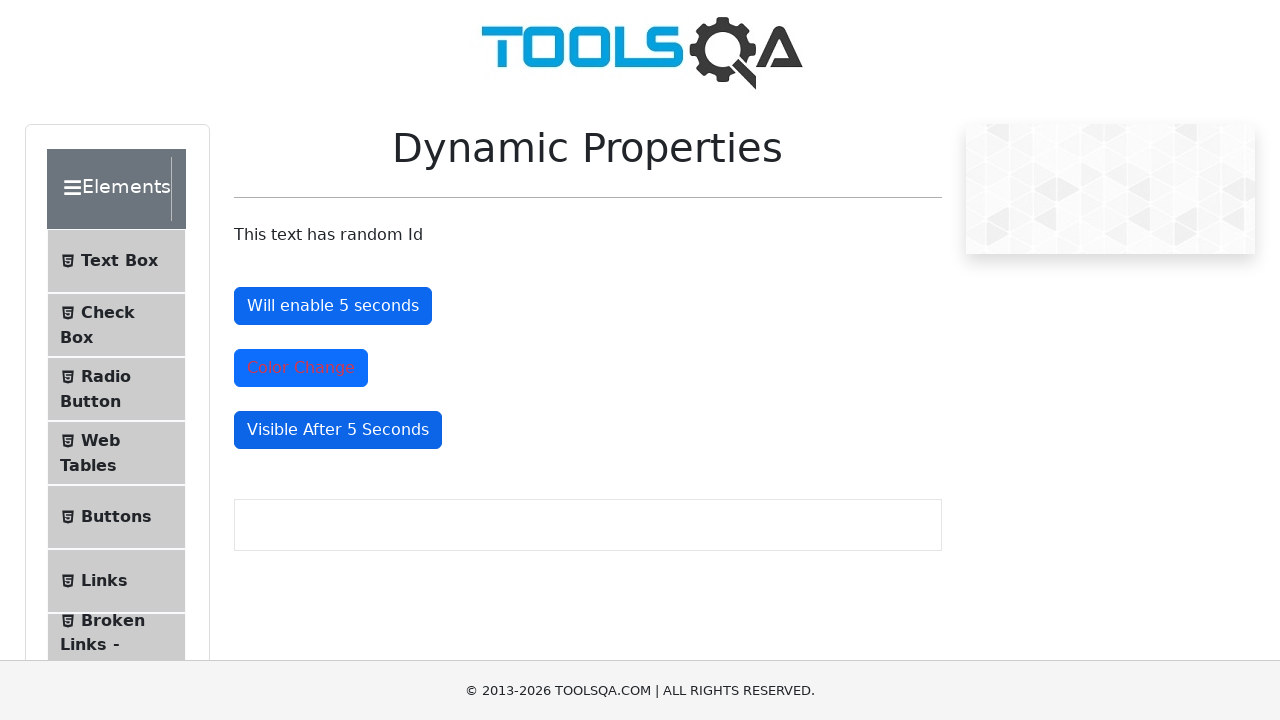

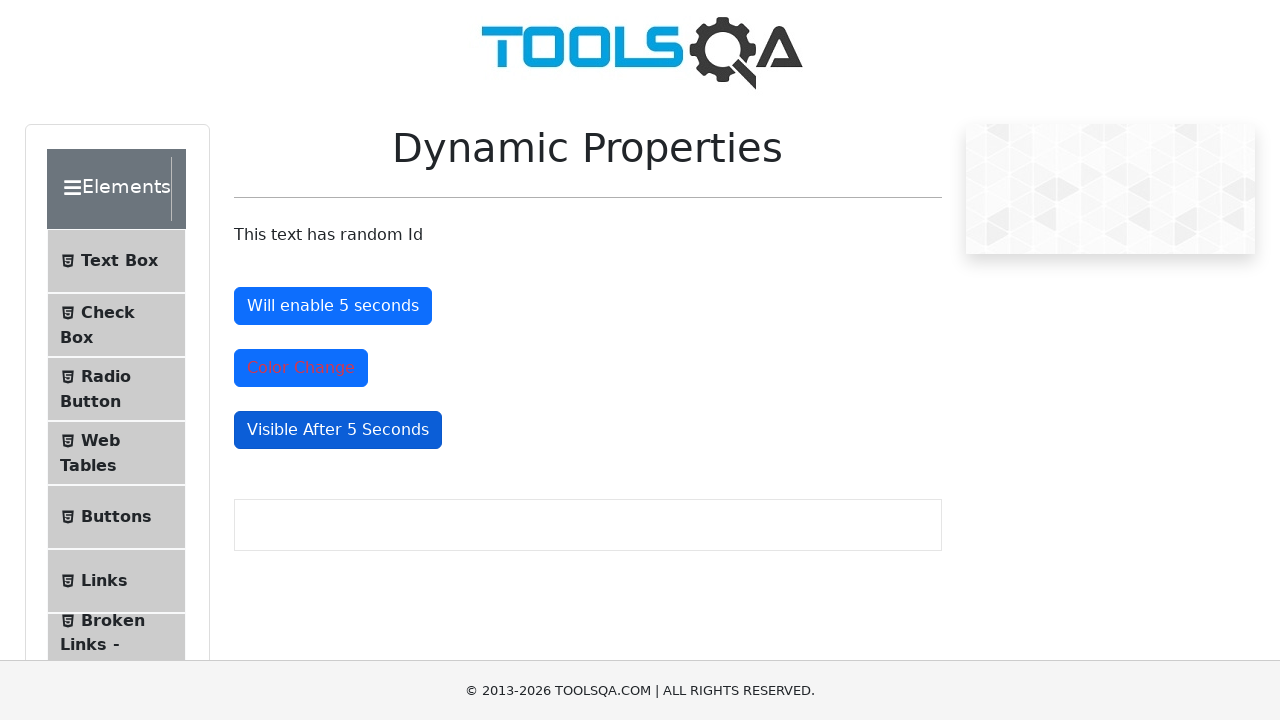